Tests checkbox interaction by finding all checkboxes on the page and toggling them using the spacebar key

Starting URL: https://the-internet.herokuapp.com/checkboxes

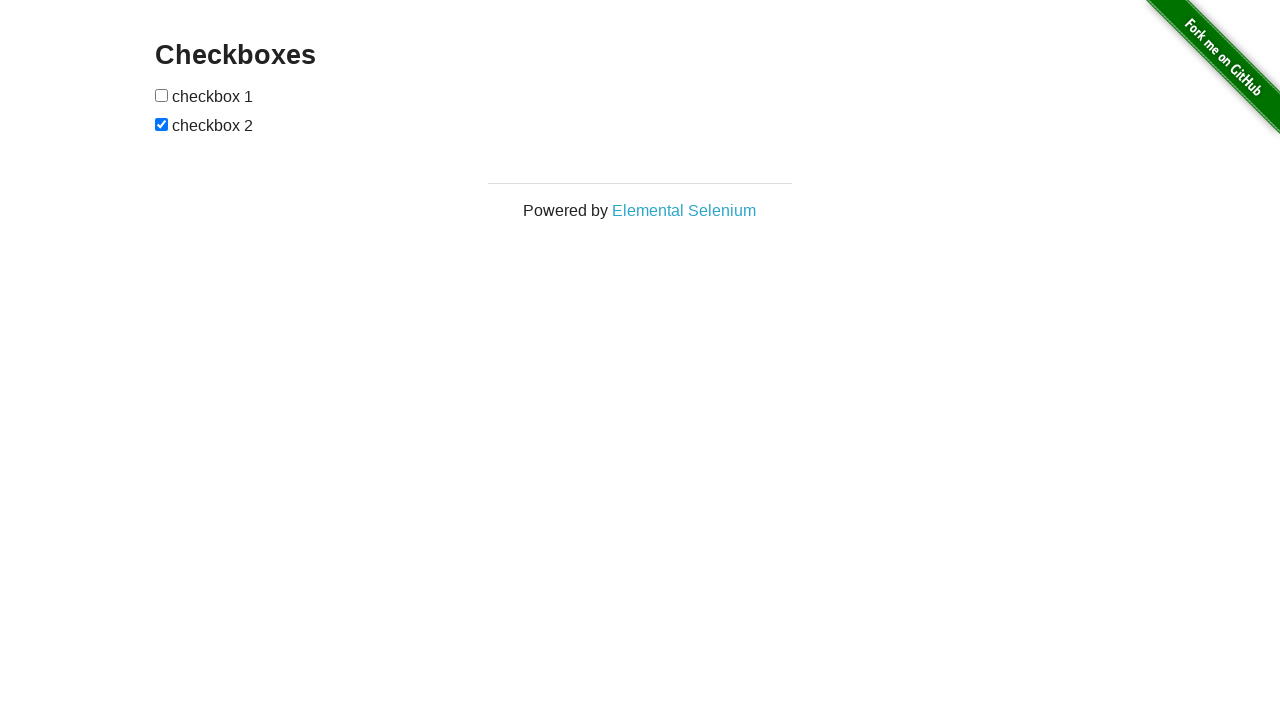

Waited for checkboxes to load on the page
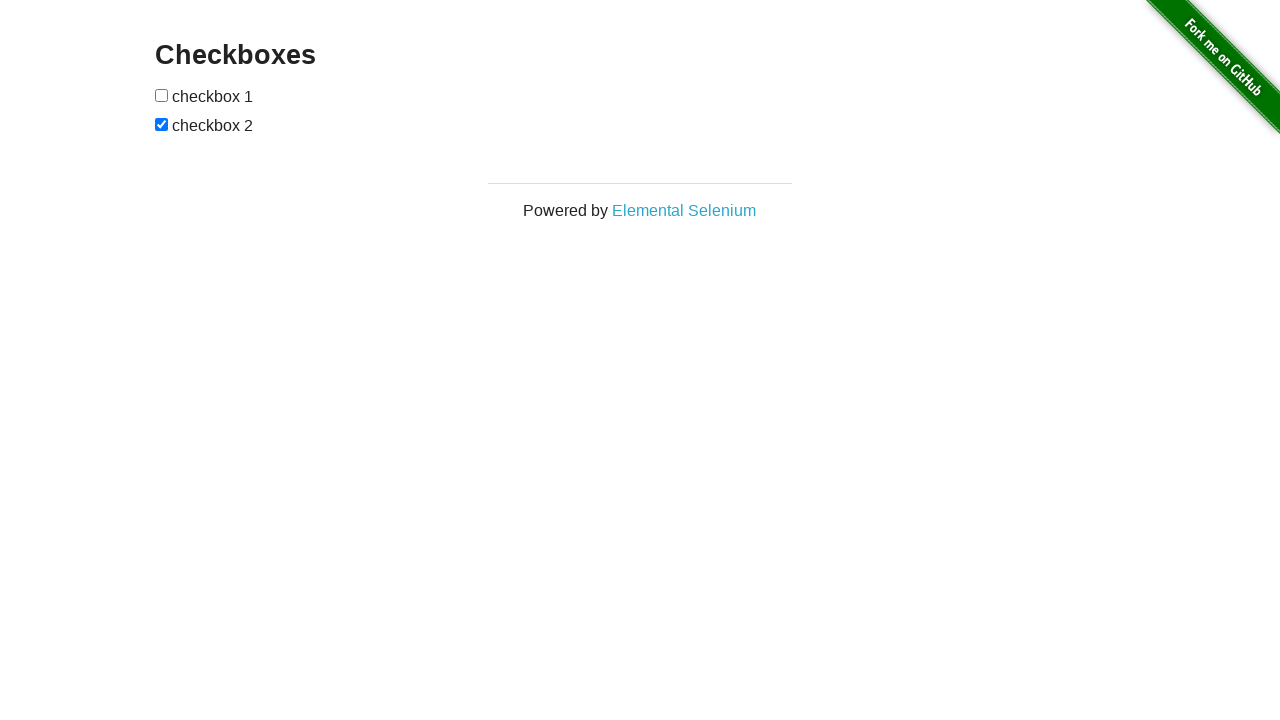

Located all checkbox elements on the page
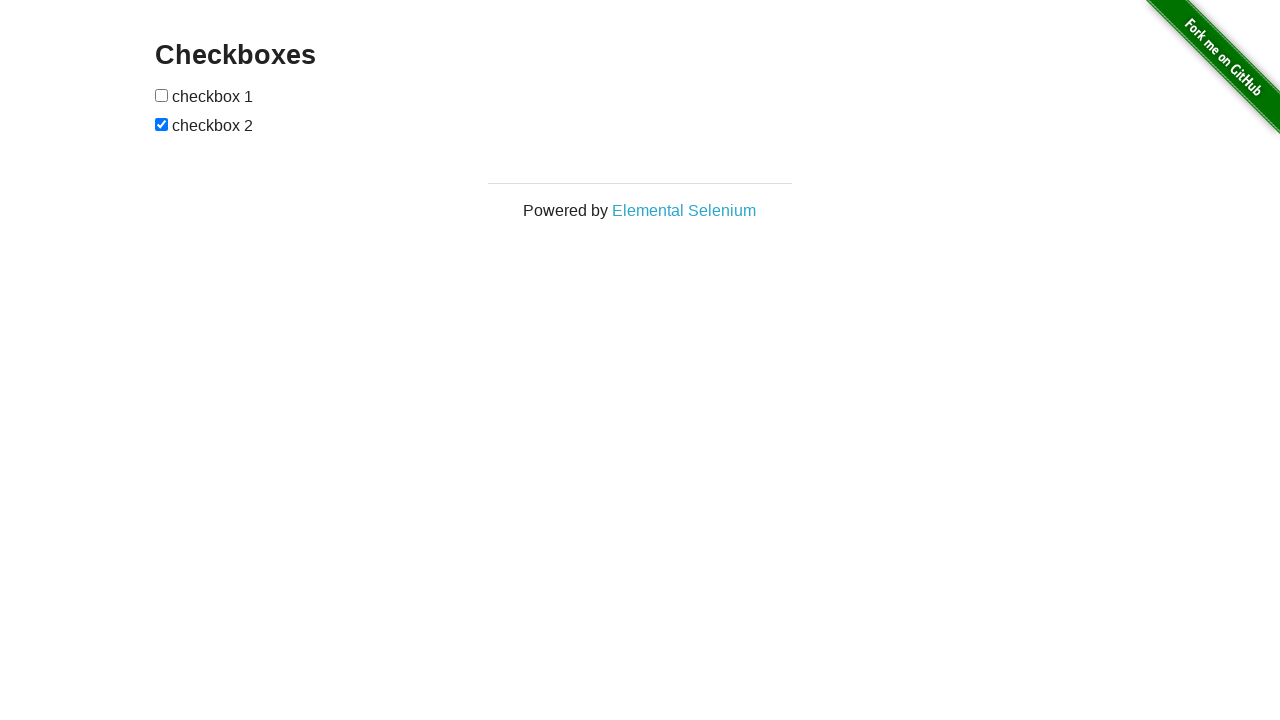

Found 2 checkboxes on the page
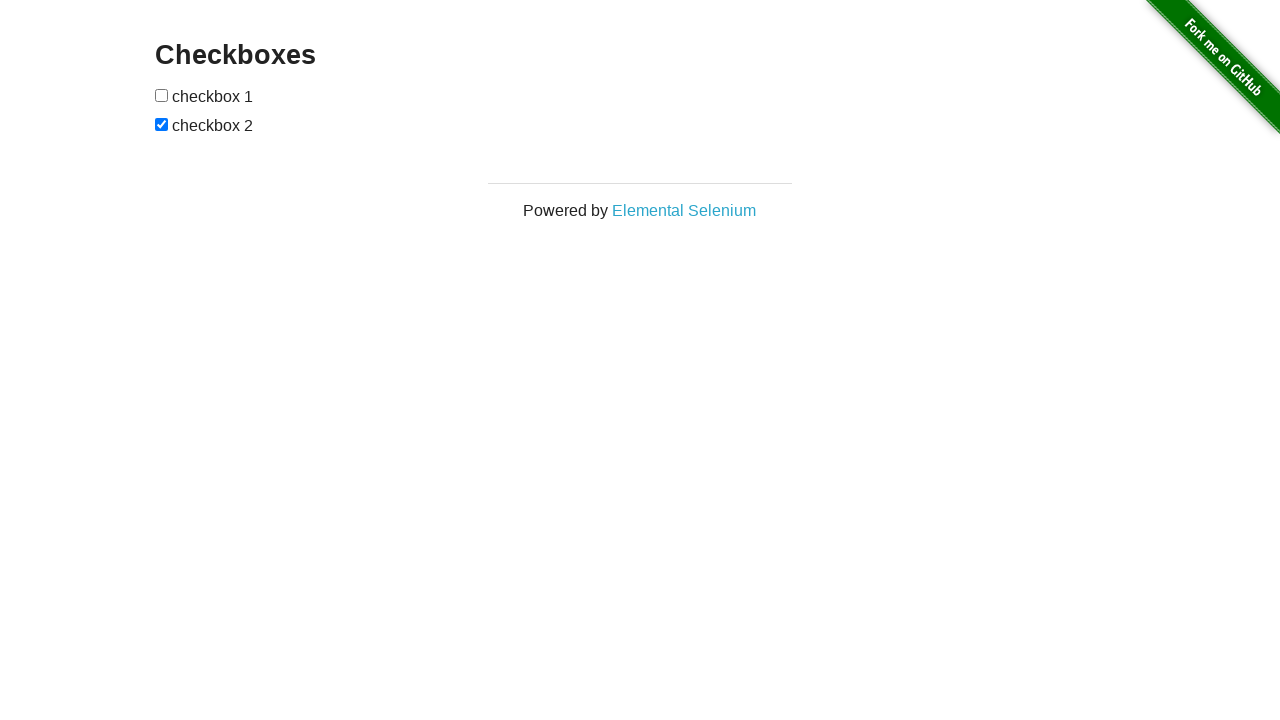

Toggled checkbox 1 of 2 using spacebar on input[type='checkbox'] >> nth=0
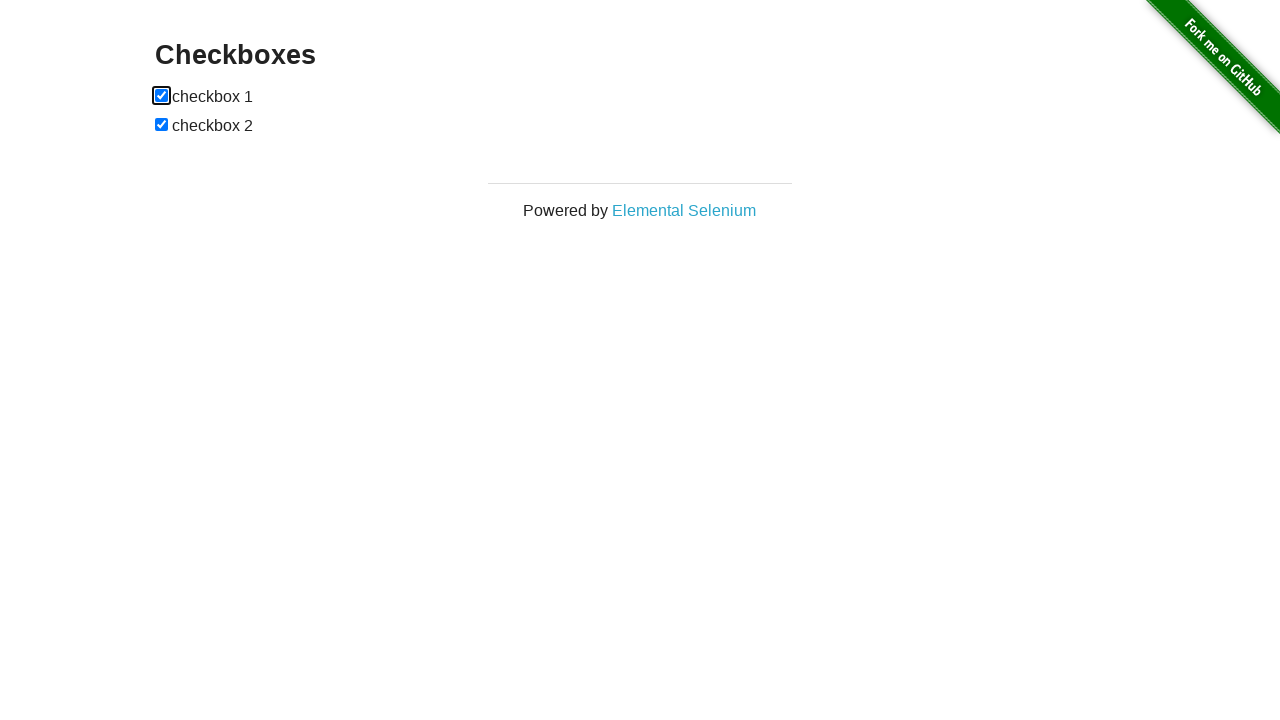

Toggled checkbox 2 of 2 using spacebar on input[type='checkbox'] >> nth=1
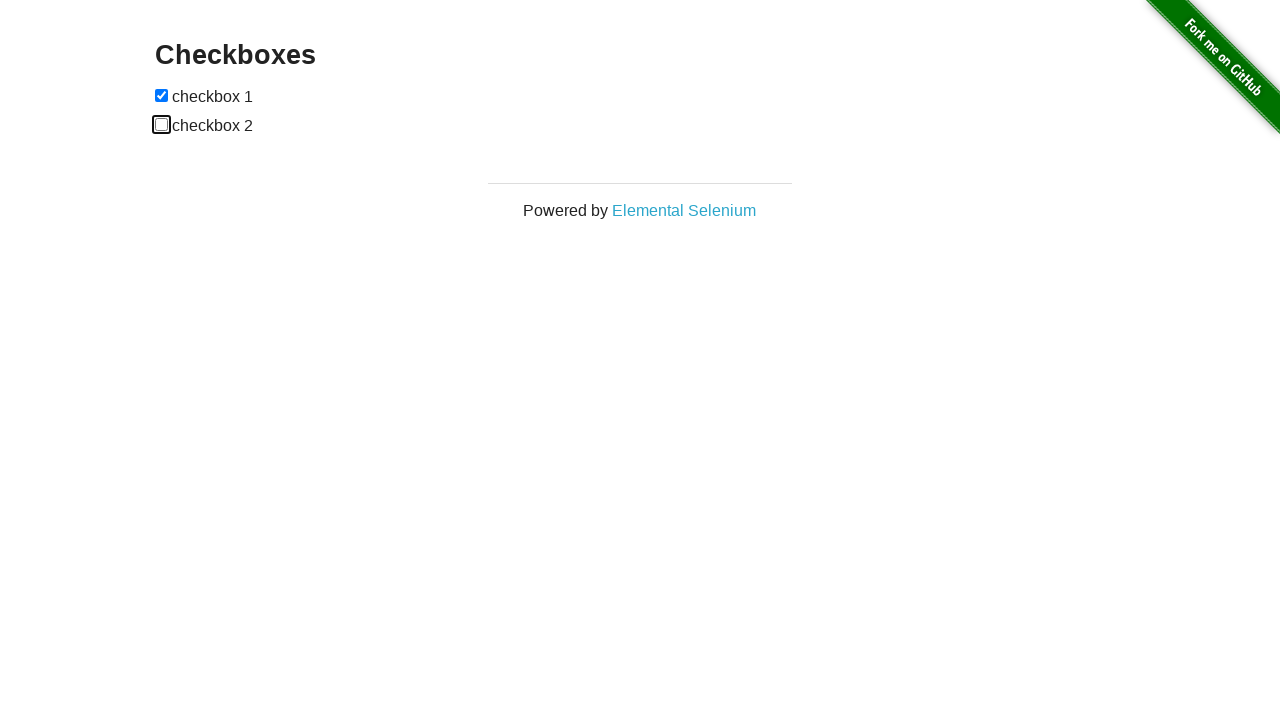

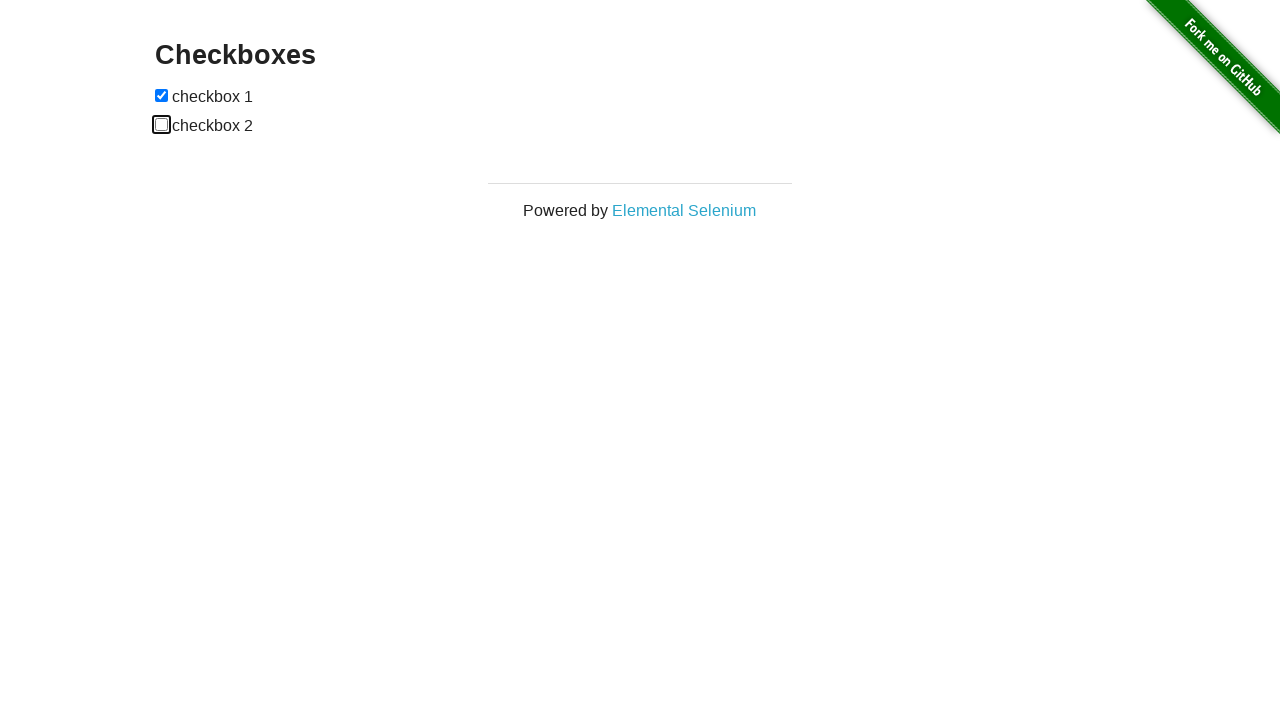